Tests checkbox selection, radio button selection, and element visibility toggling on an automation practice page by selecting a specific checkbox, clicking a radio button, and hiding a text box.

Starting URL: https://rahulshettyacademy.com/AutomationPractice/

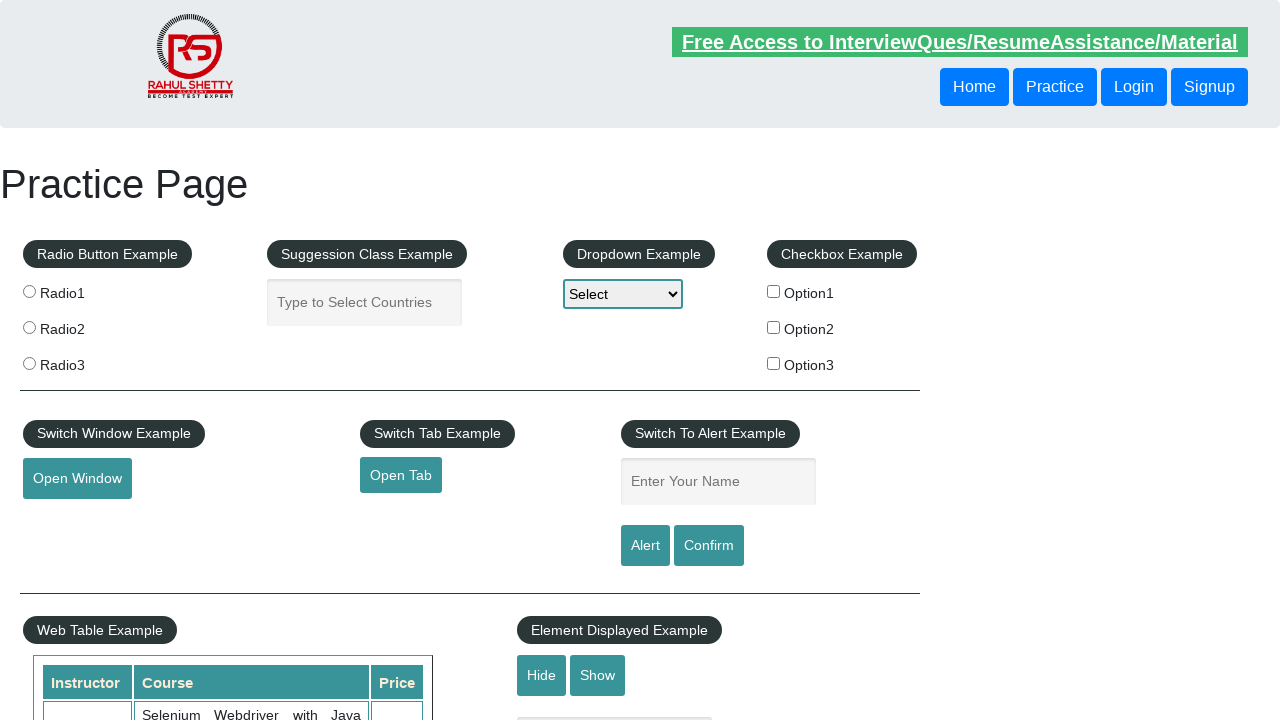

Located all checkboxes on the page
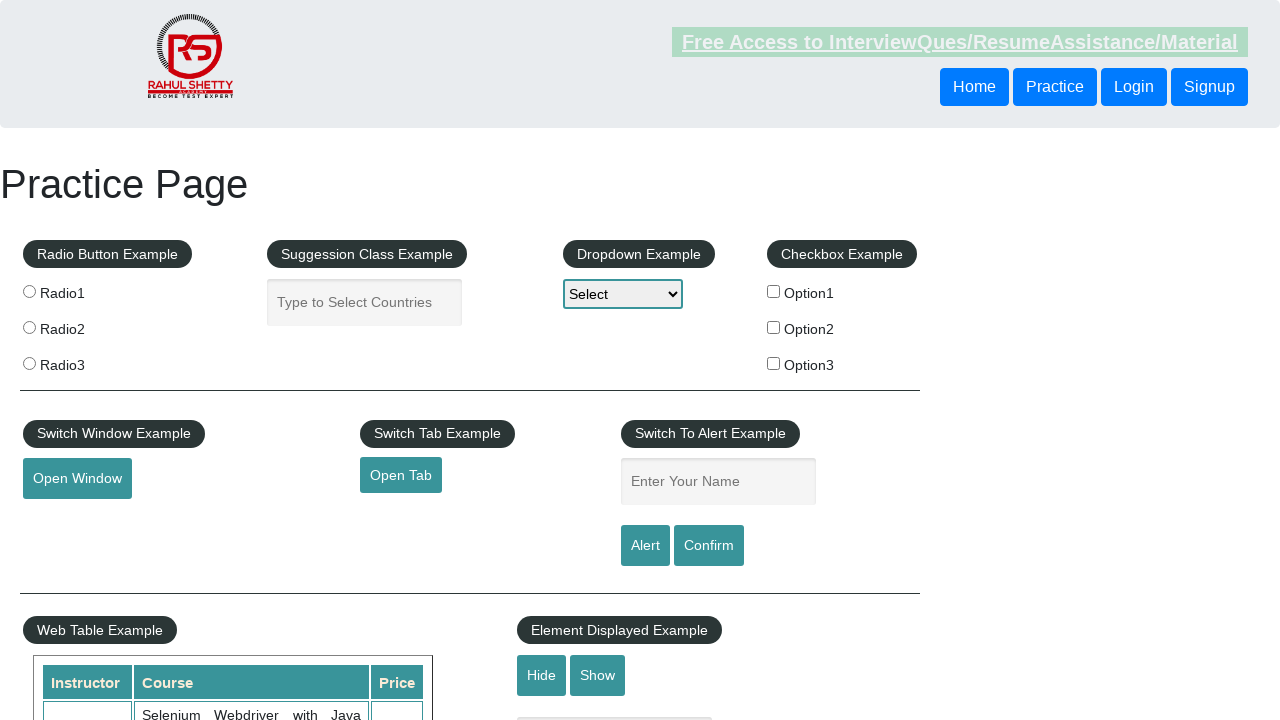

Selected checkbox with value 'option2' at (774, 327) on xpath=//input[@type='checkbox'] >> nth=1
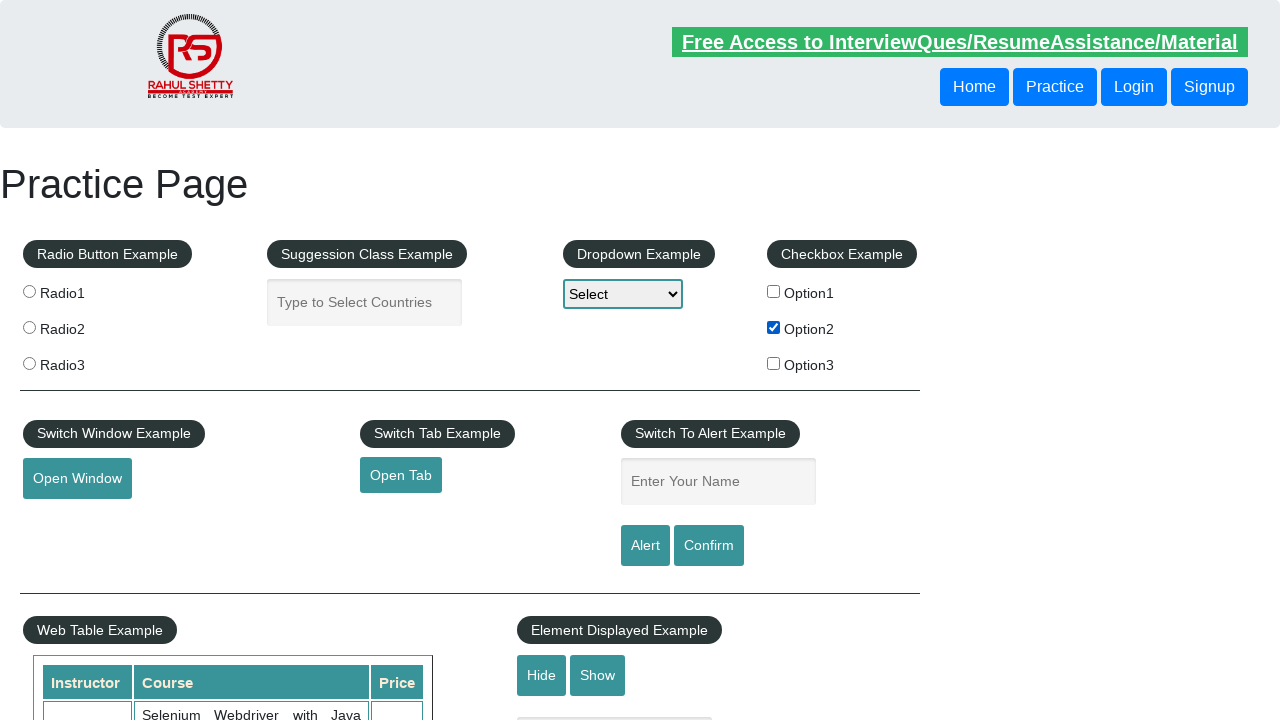

Located all radio buttons on the page
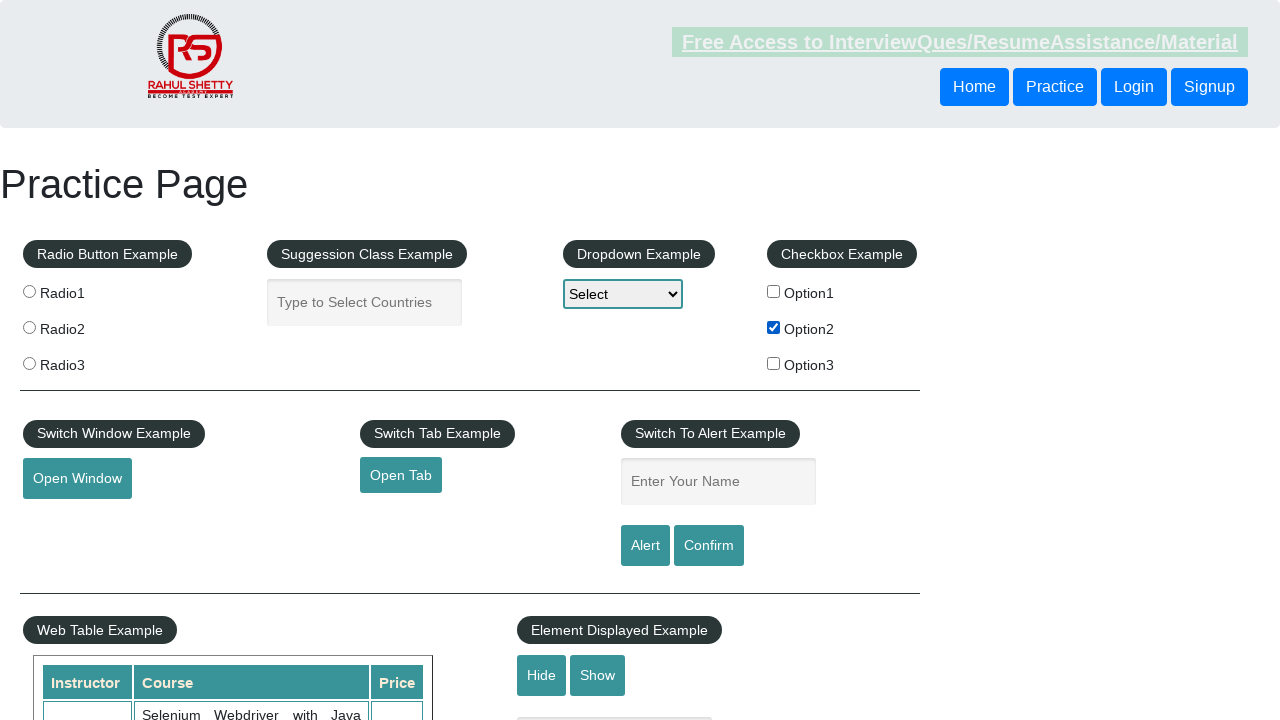

Clicked the third radio button at (29, 363) on .radioButton >> nth=2
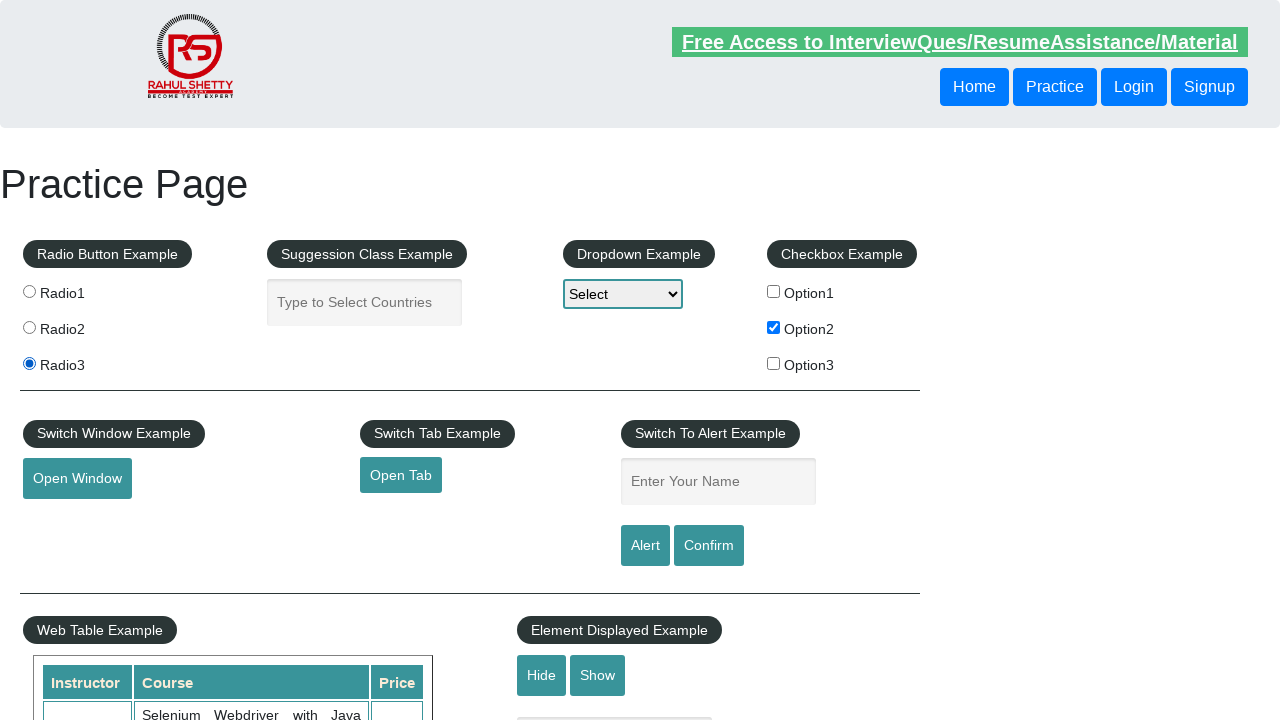

Verified that displayed-text element is visible
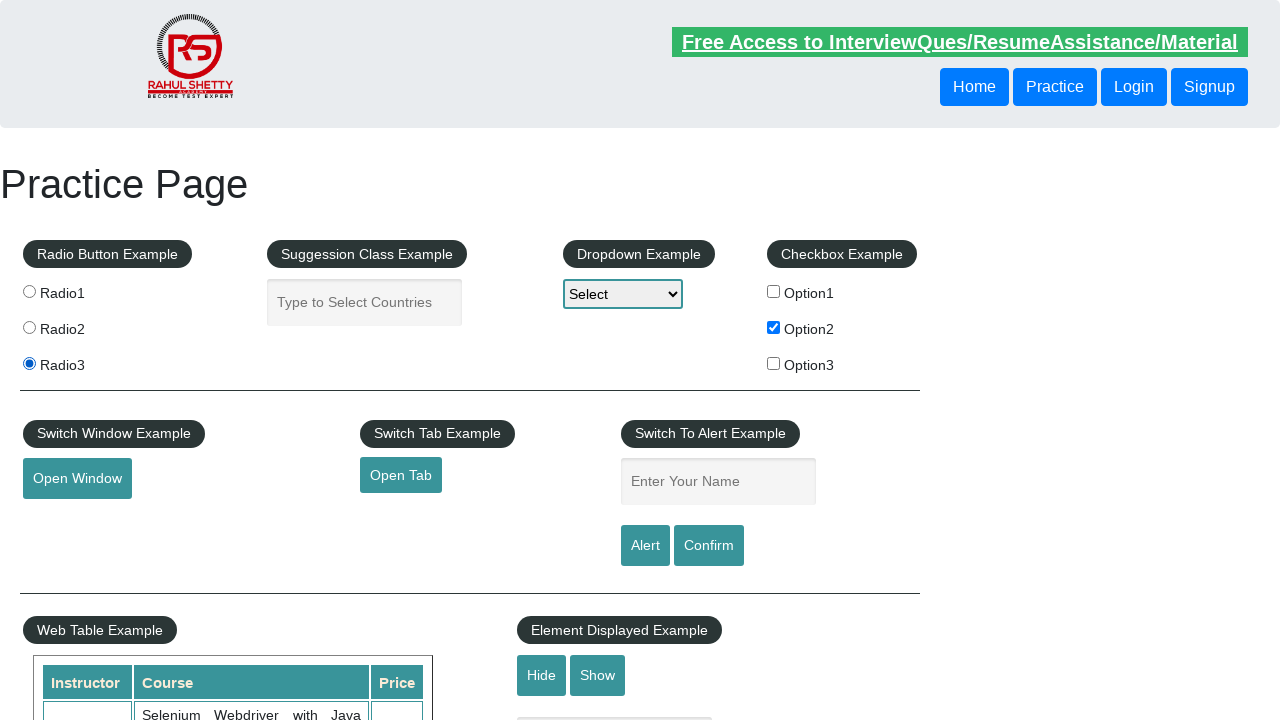

Clicked hide-textbox button to hide the text element at (542, 675) on #hide-textbox
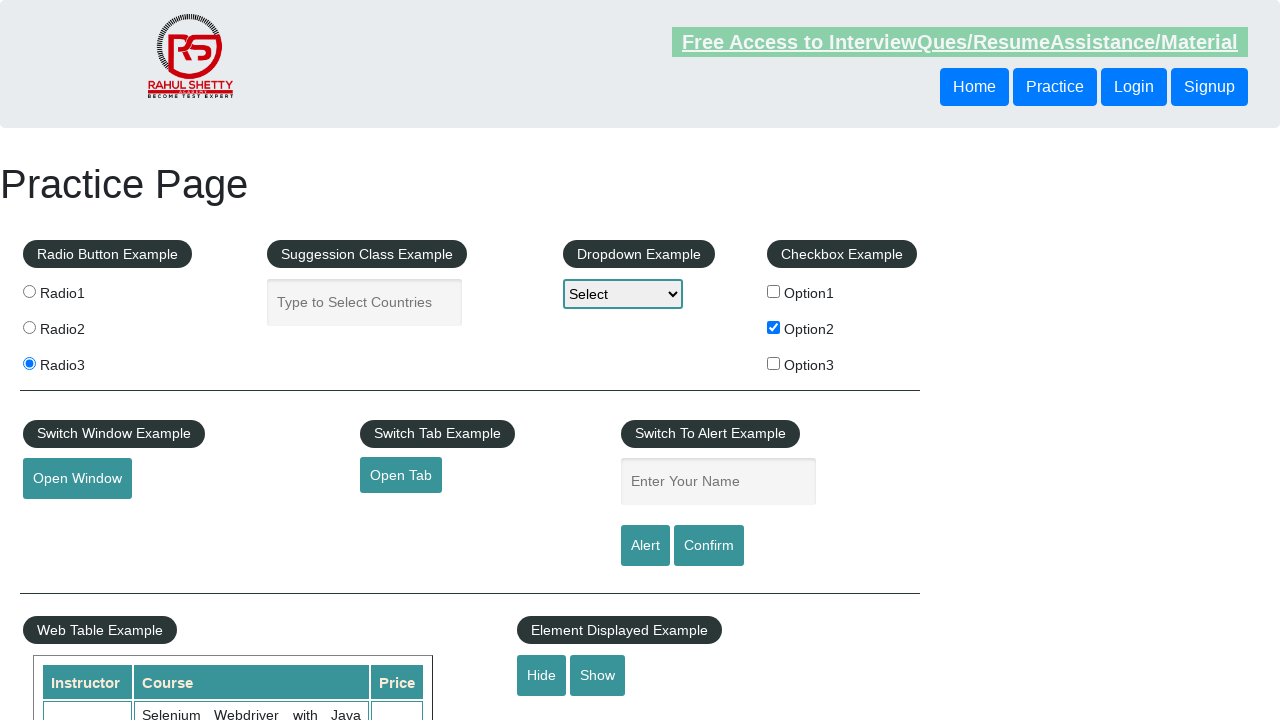

Verified that displayed-text element is now hidden
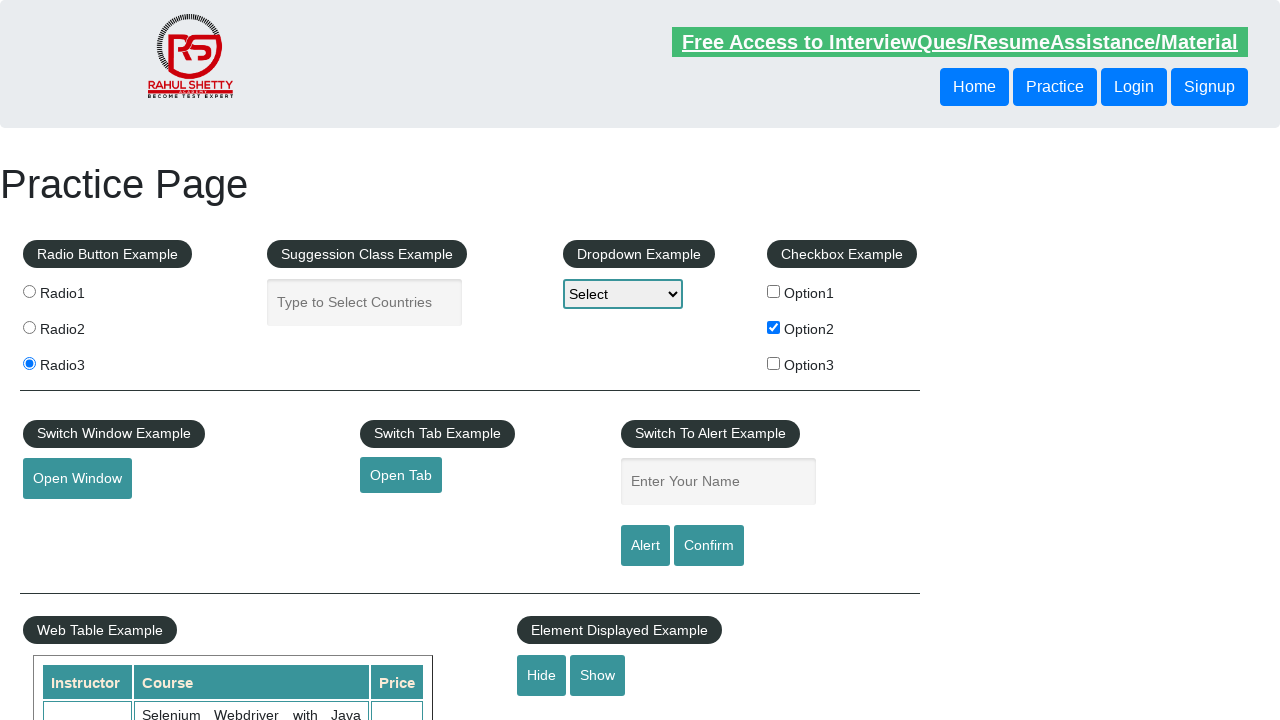

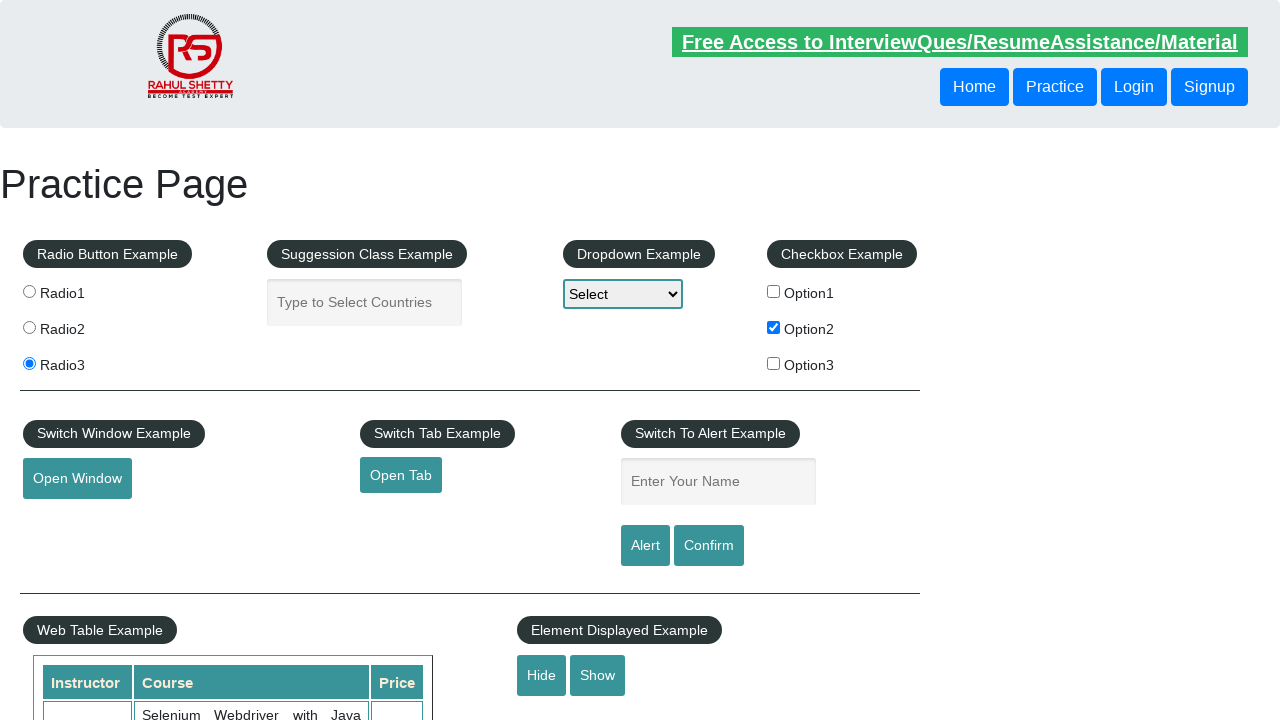